Navigates to The Dollar Game browser game and skips the tutorial by clicking the skip button

Starting URL: https://thedollargame.io/game/level/100/100/1

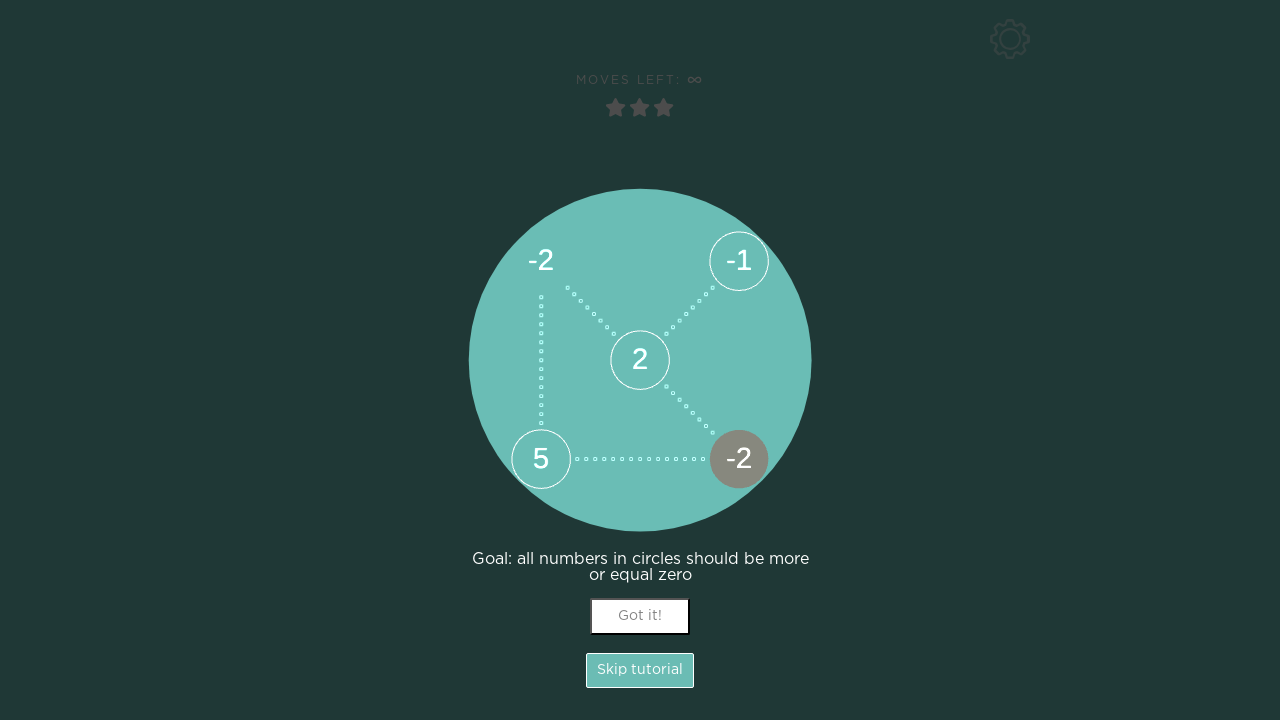

Waited 5 seconds for The Dollar Game page to load
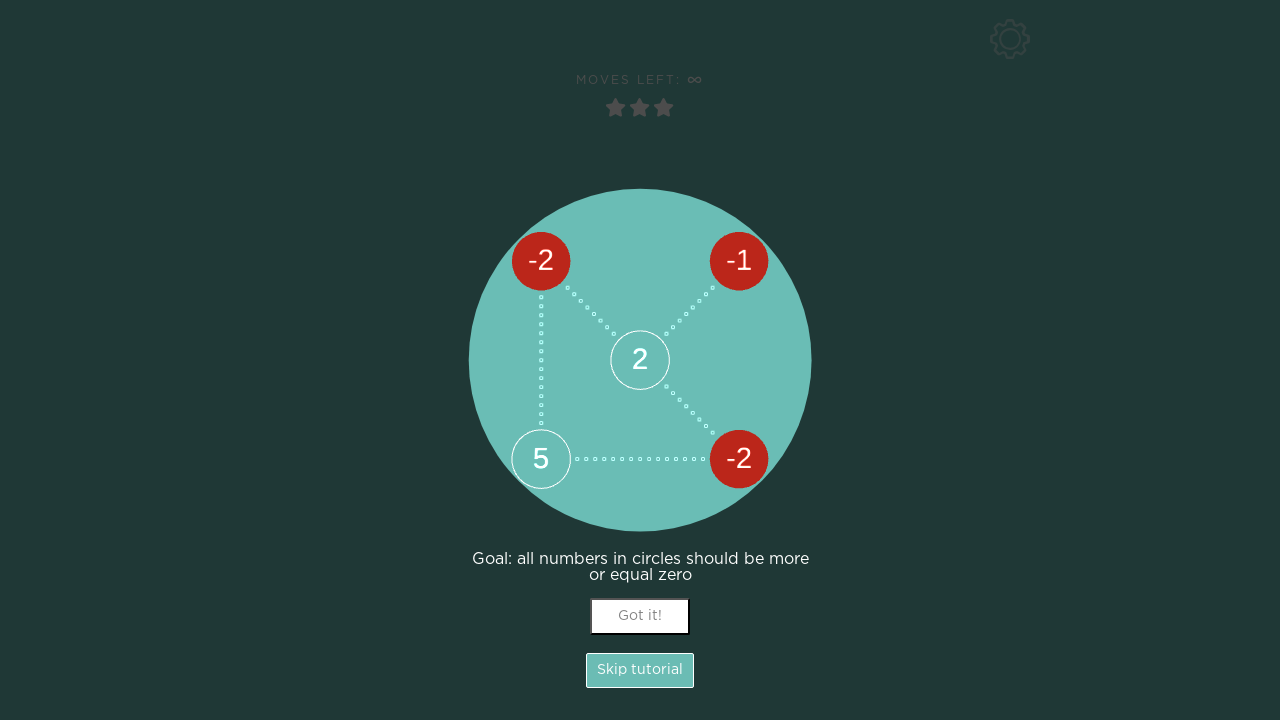

Clicked skip button to dismiss tutorial at (640, 670) on .Hint_SkipBtn__2HsyR
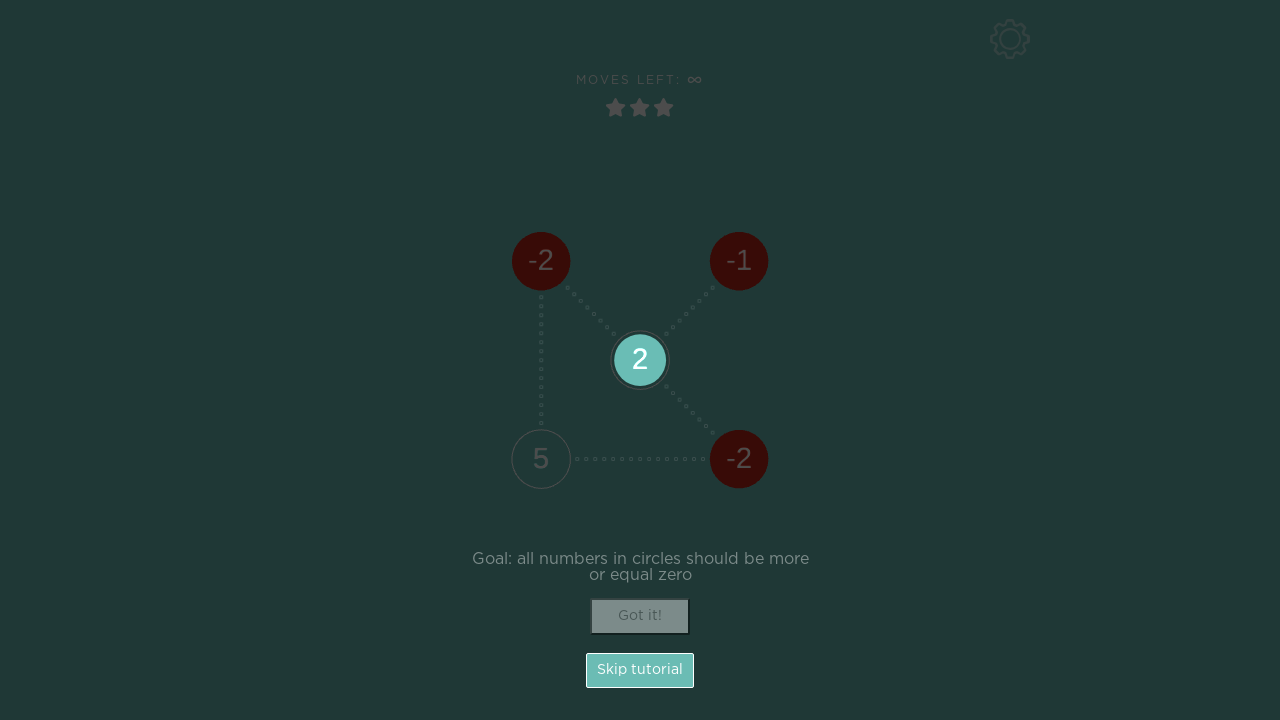

Waited 2 seconds for tutorial dismissal to complete
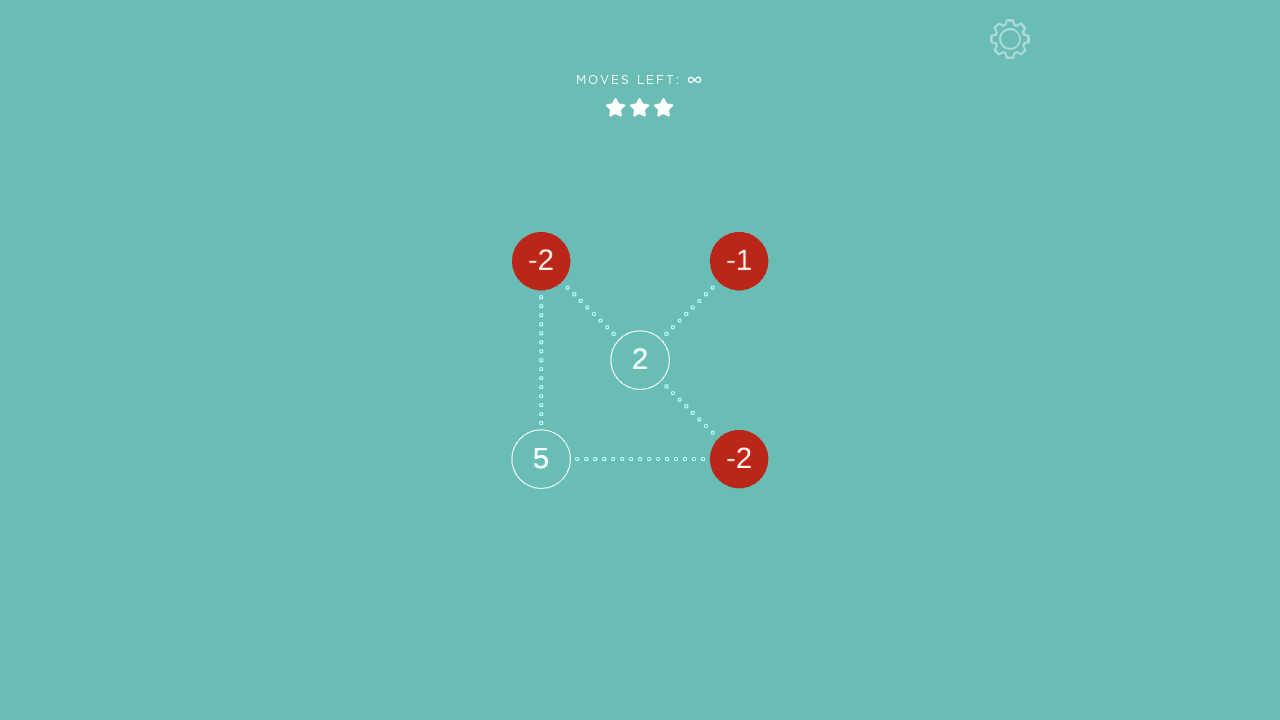

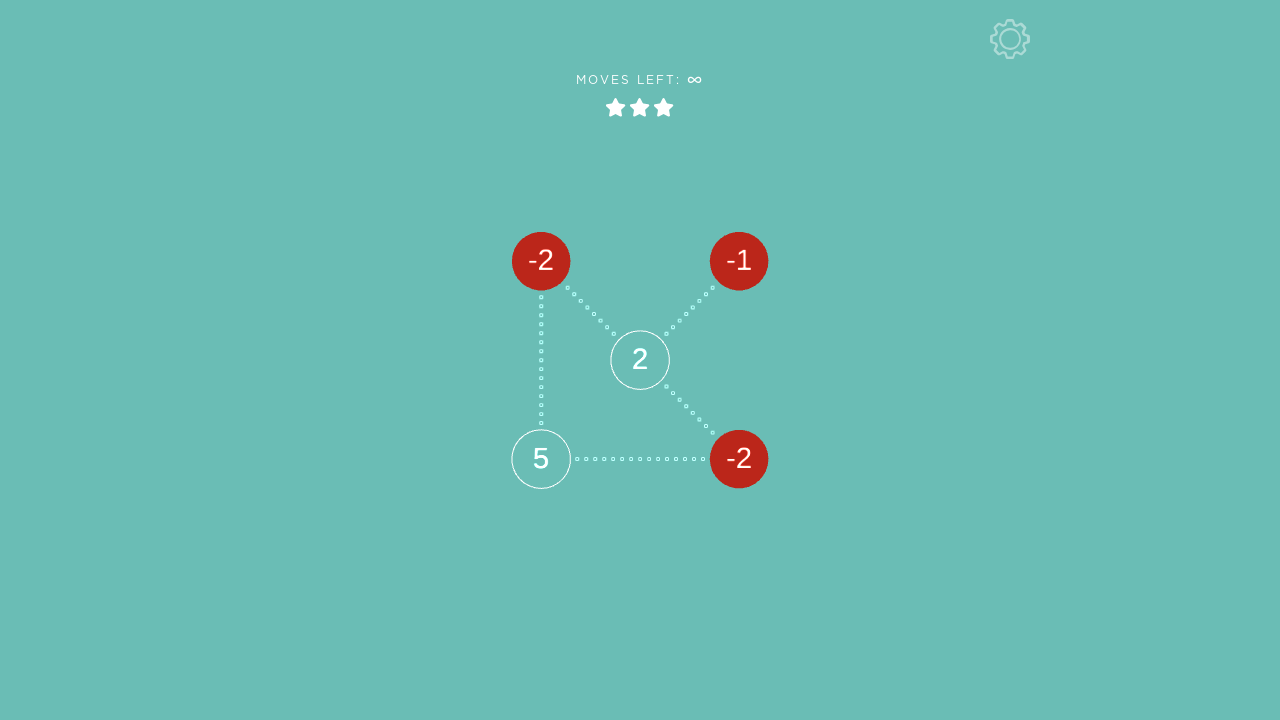